Tests the add/remove elements functionality by clicking the Add Element button, verifying the Delete button appears, clicking Delete, and verifying the page heading is still visible.

Starting URL: https://the-internet.herokuapp.com/add_remove_elements/

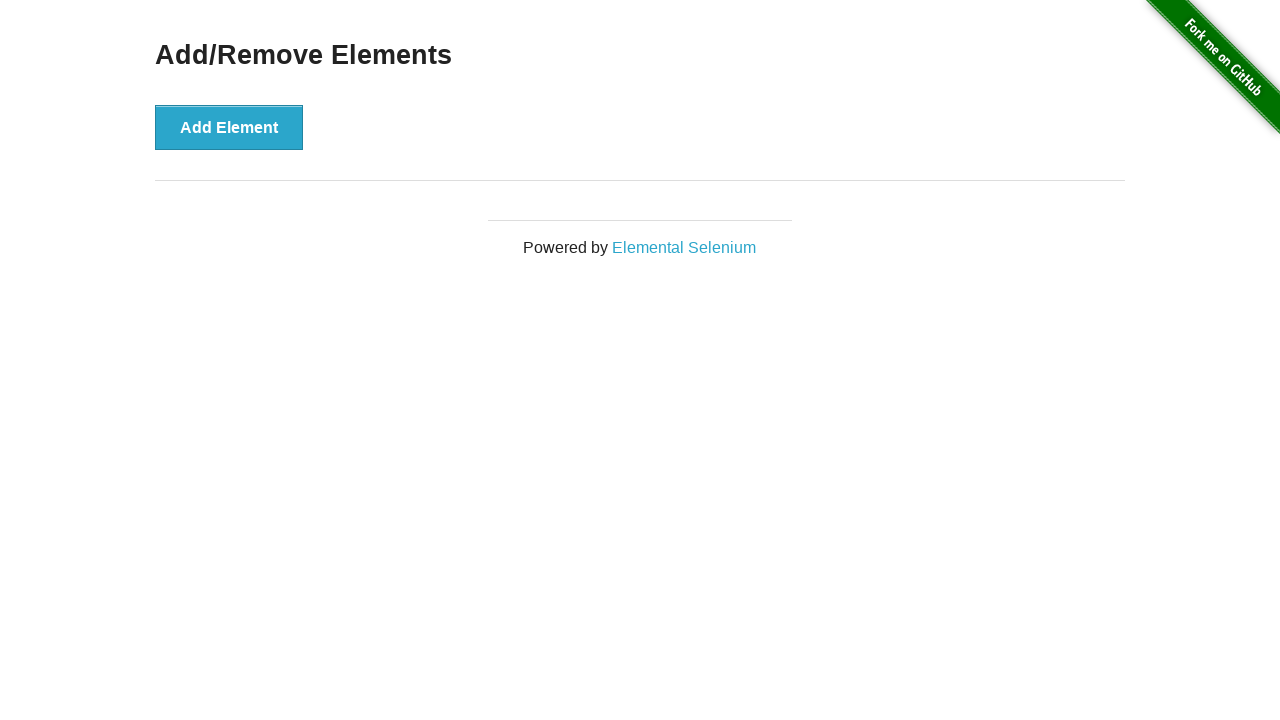

Clicked the Add Element button at (229, 127) on button[onclick='addElement()']
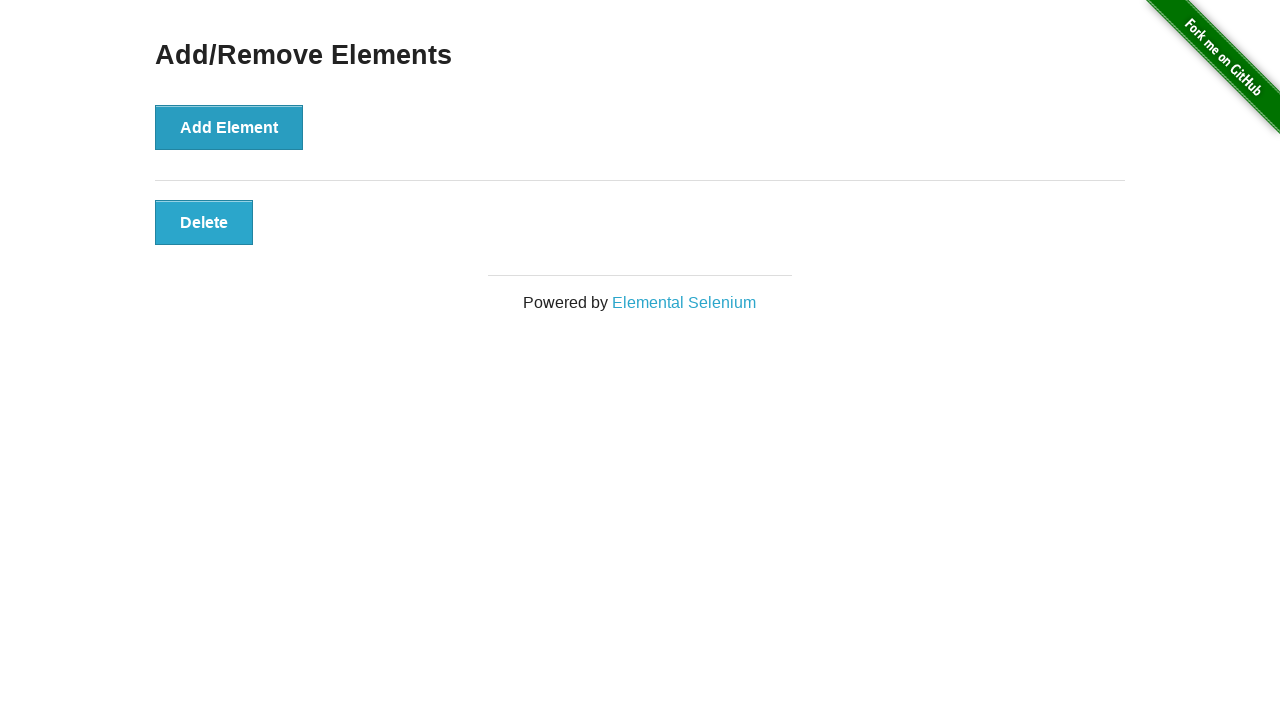

Delete button became visible after adding element
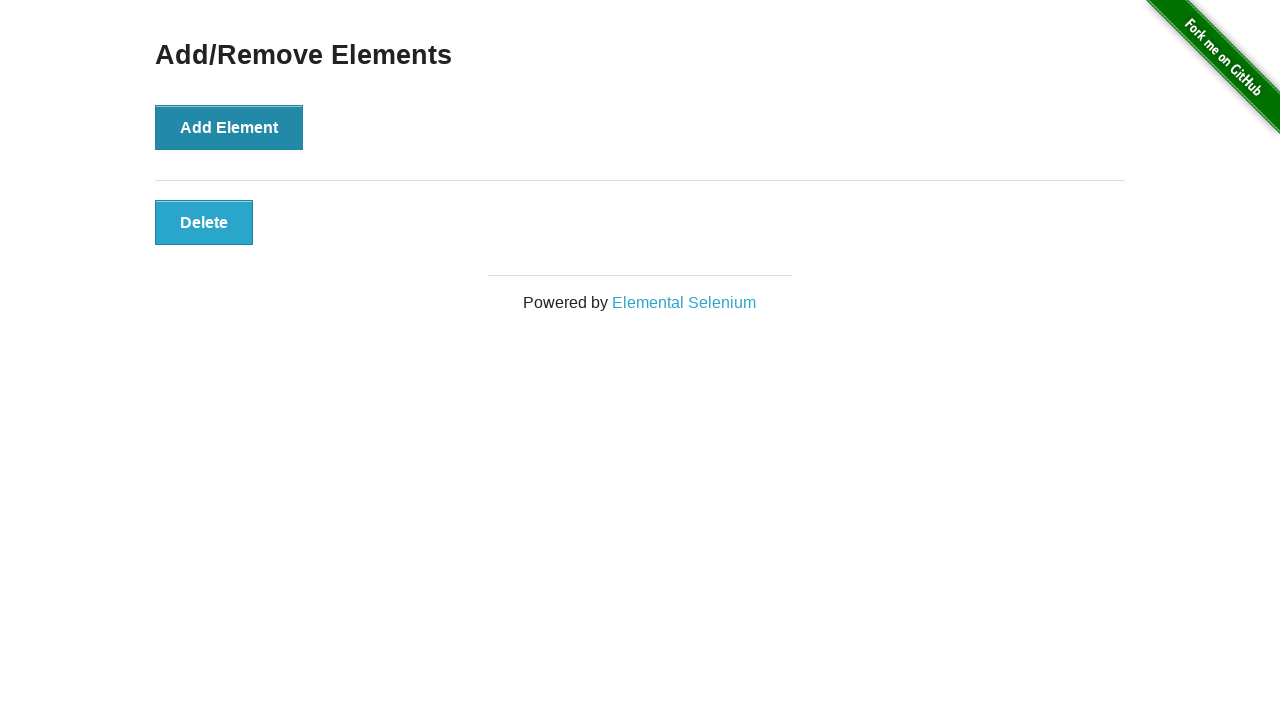

Verified Delete button is visible
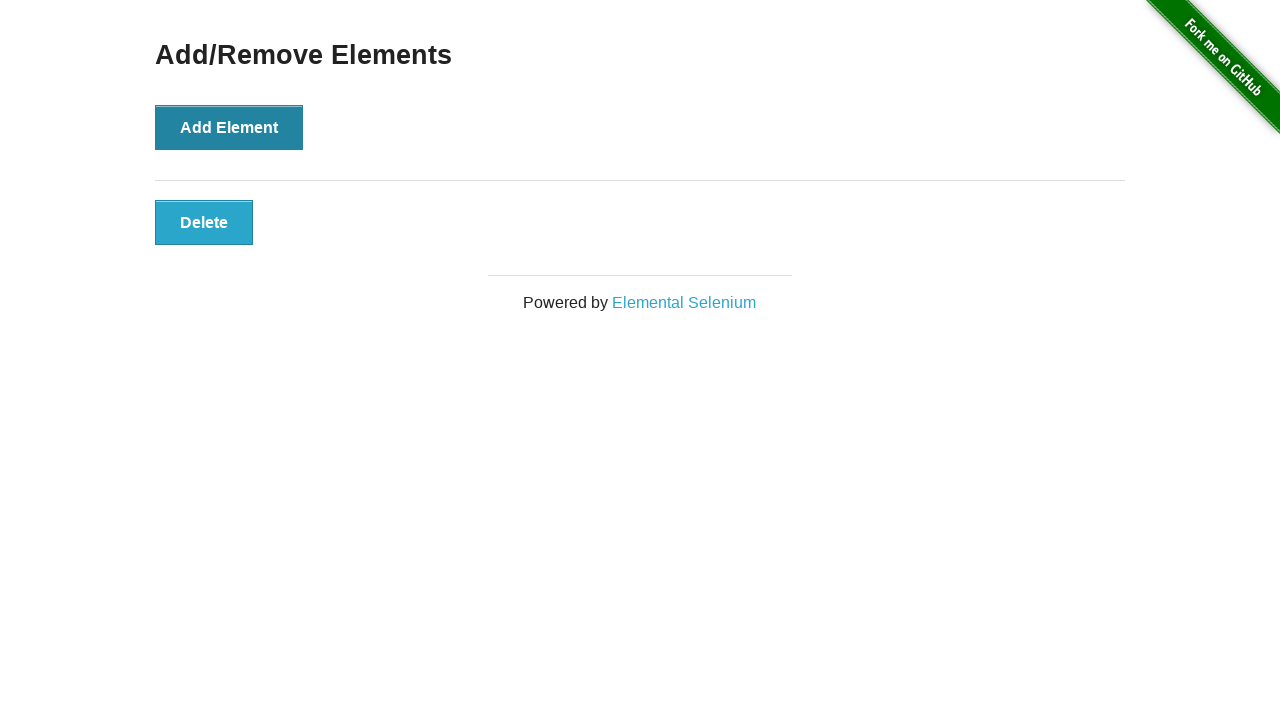

Clicked the Delete button at (204, 222) on button[onclick='deleteElement()']
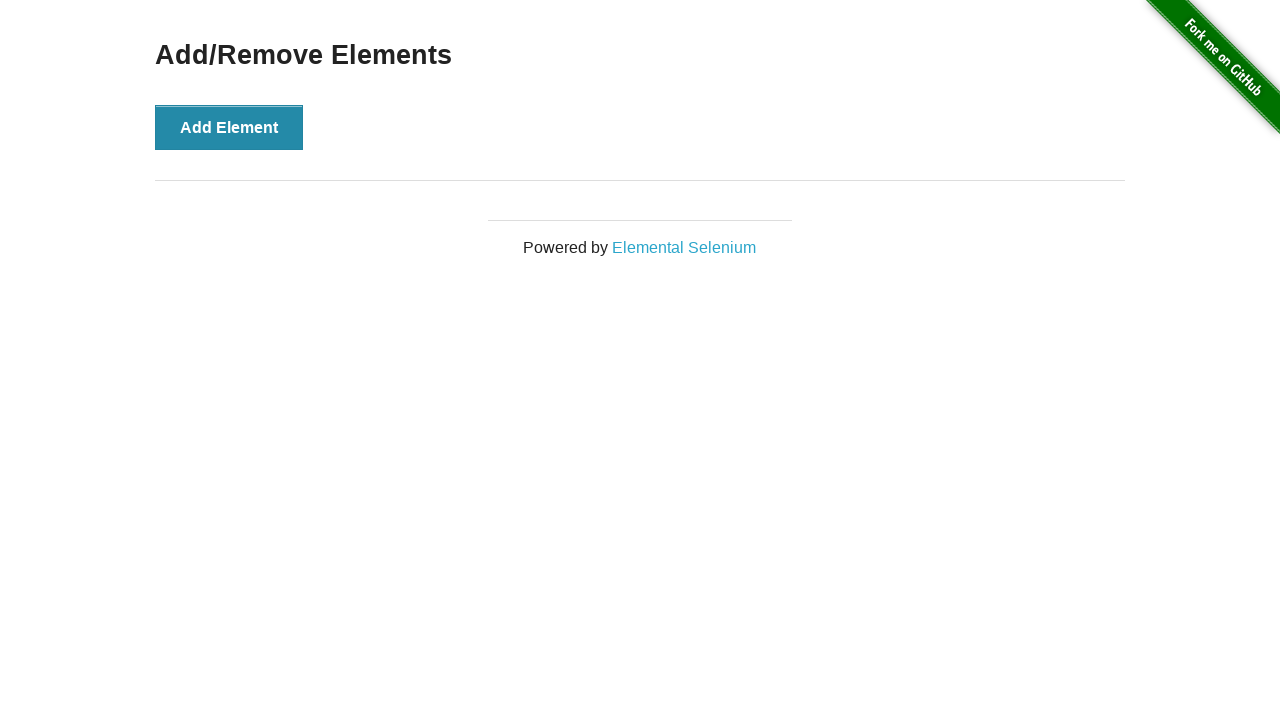

Verified the Add/Remove Elements heading is still visible after deleting element
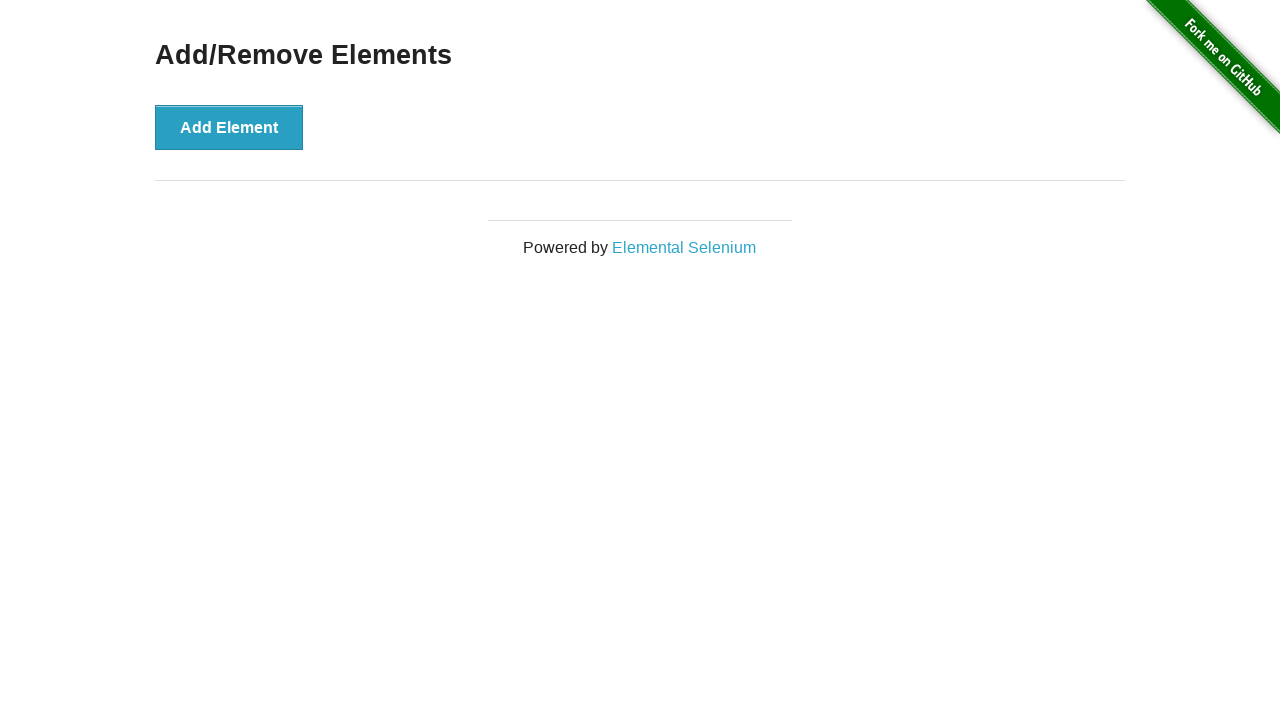

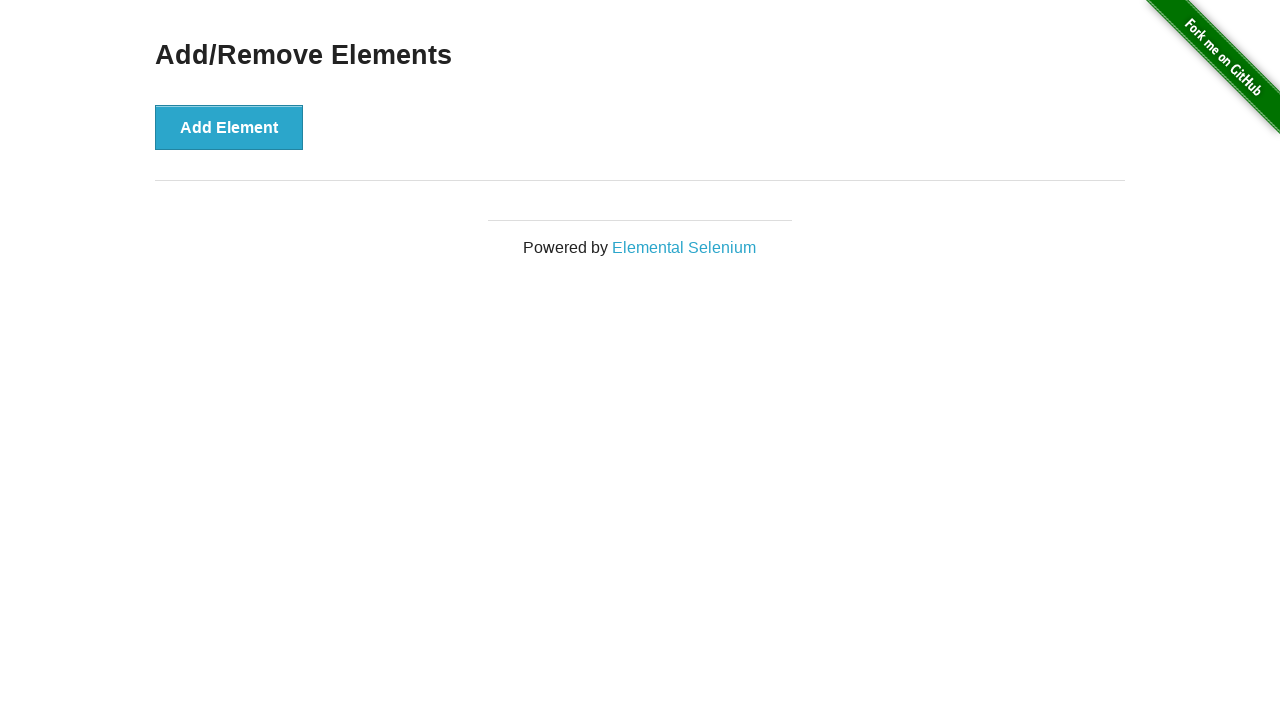